Tests handling multiple browser windows by clicking a link that opens a new window and switching to it

Starting URL: https://www.smore.com/y4hfu-algebra-1-fsa-review

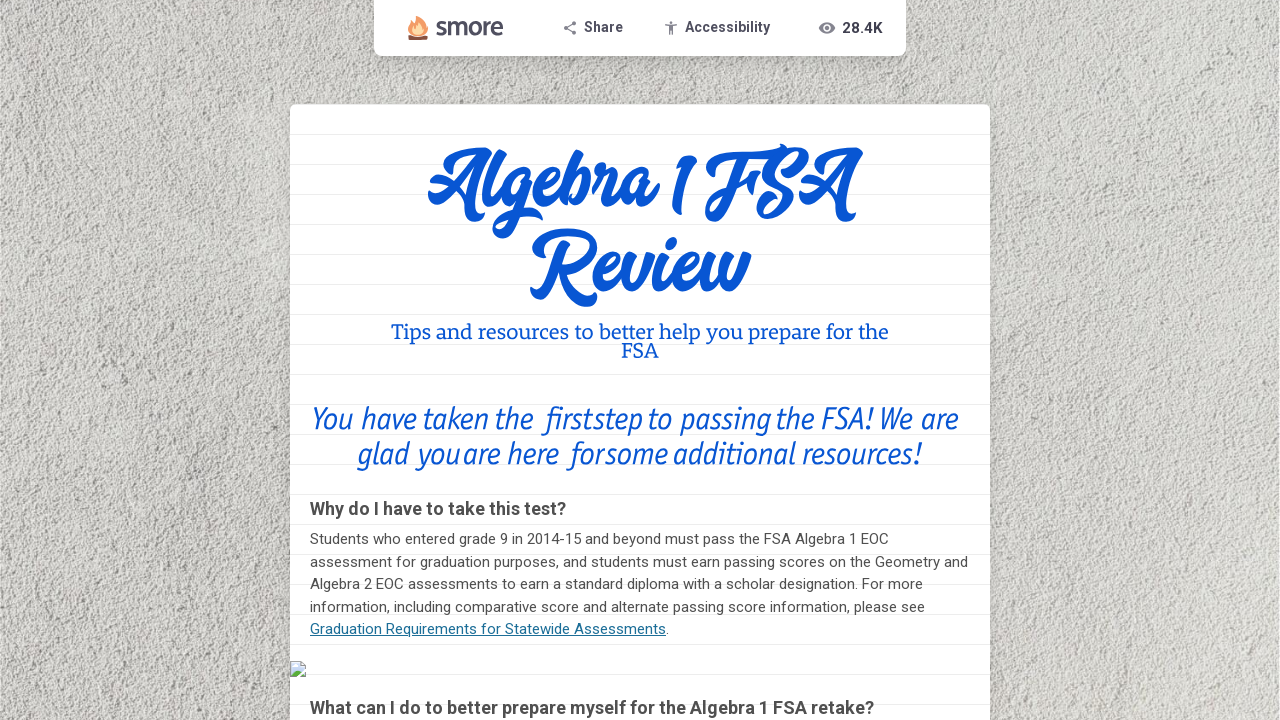

Clicked on practice test link that opens a new window at (428, 360) on xpath=//a[contains(text(),'practice test')]
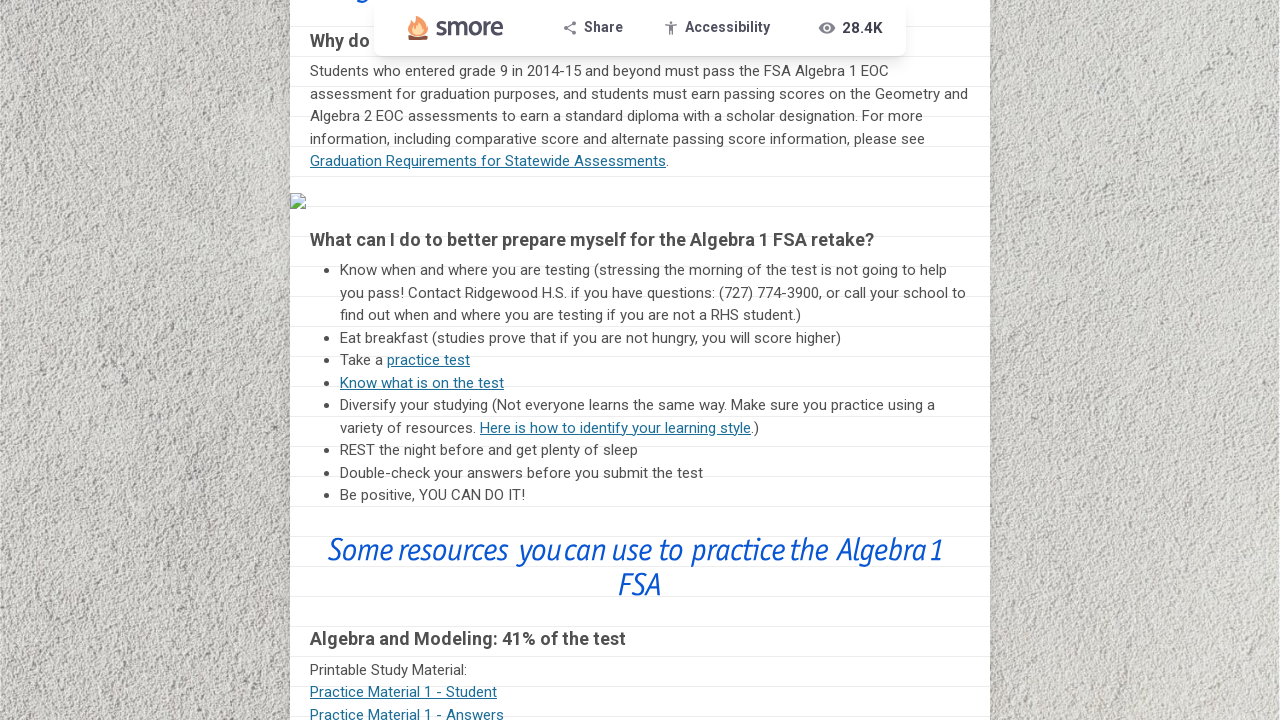

New window/tab opened and captured
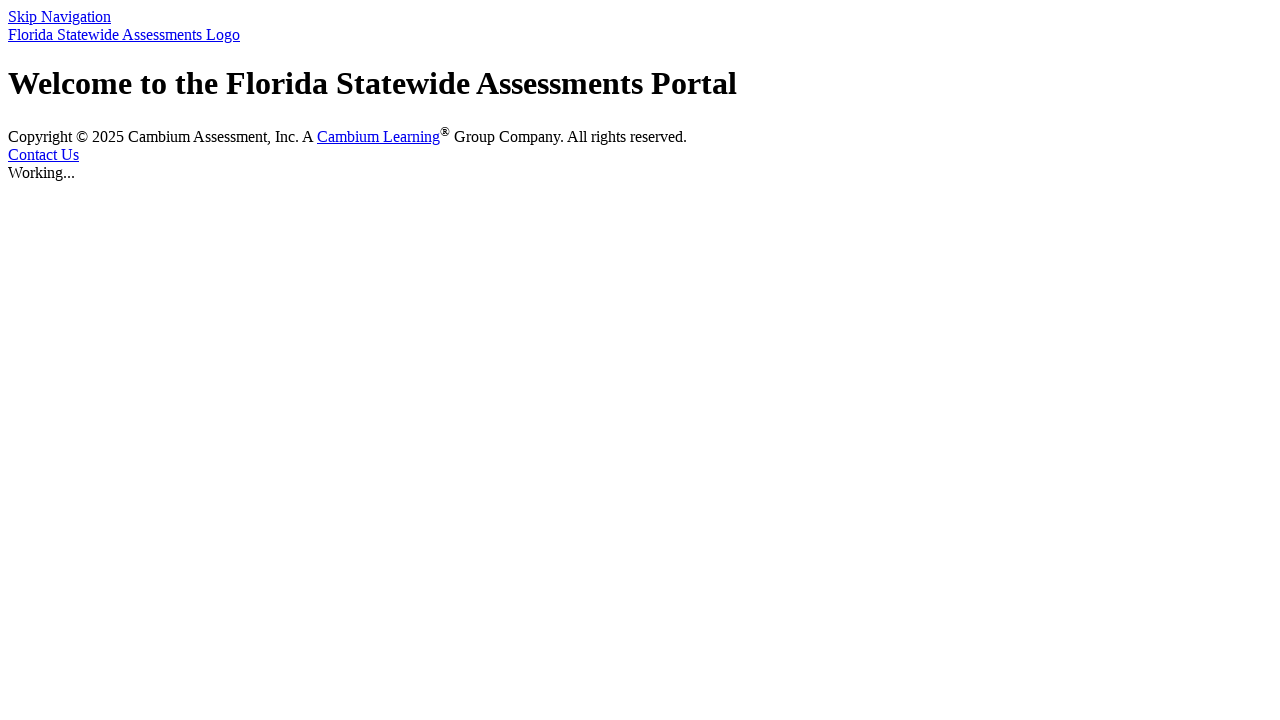

Retrieved title of new page: Florida Statewide Assessments Portal
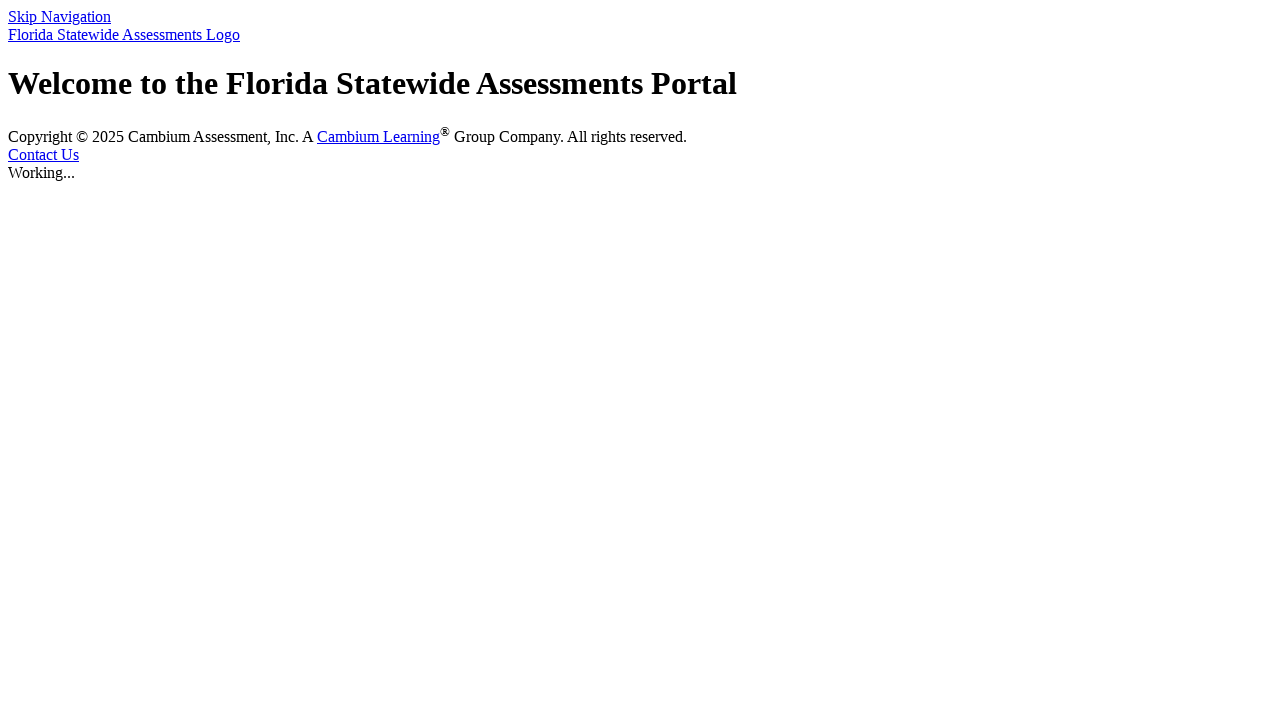

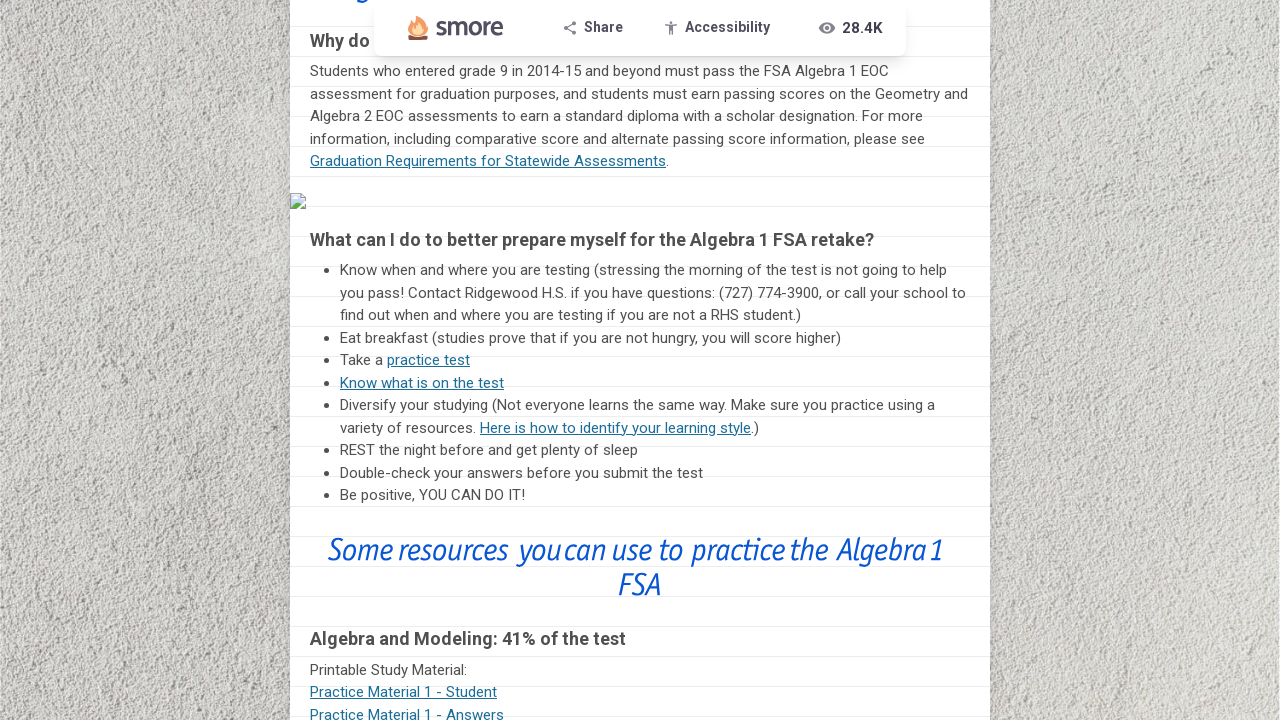